Navigates through course categories to reach a front-end course page and scrolls to the coaches section

Starting URL: https://kharkiv.ithillel.ua

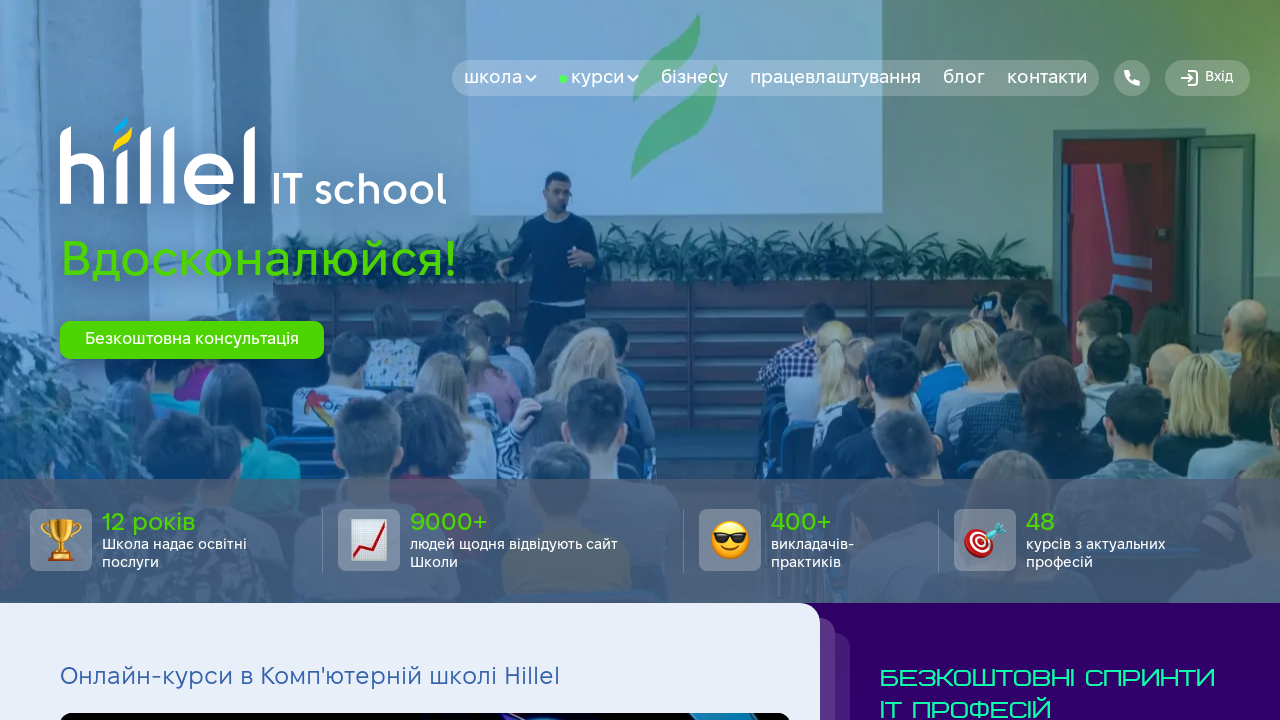

Clicked courses dropdown menu button at (599, 78) on button[data-dropdown-trigger='coursesMenu']
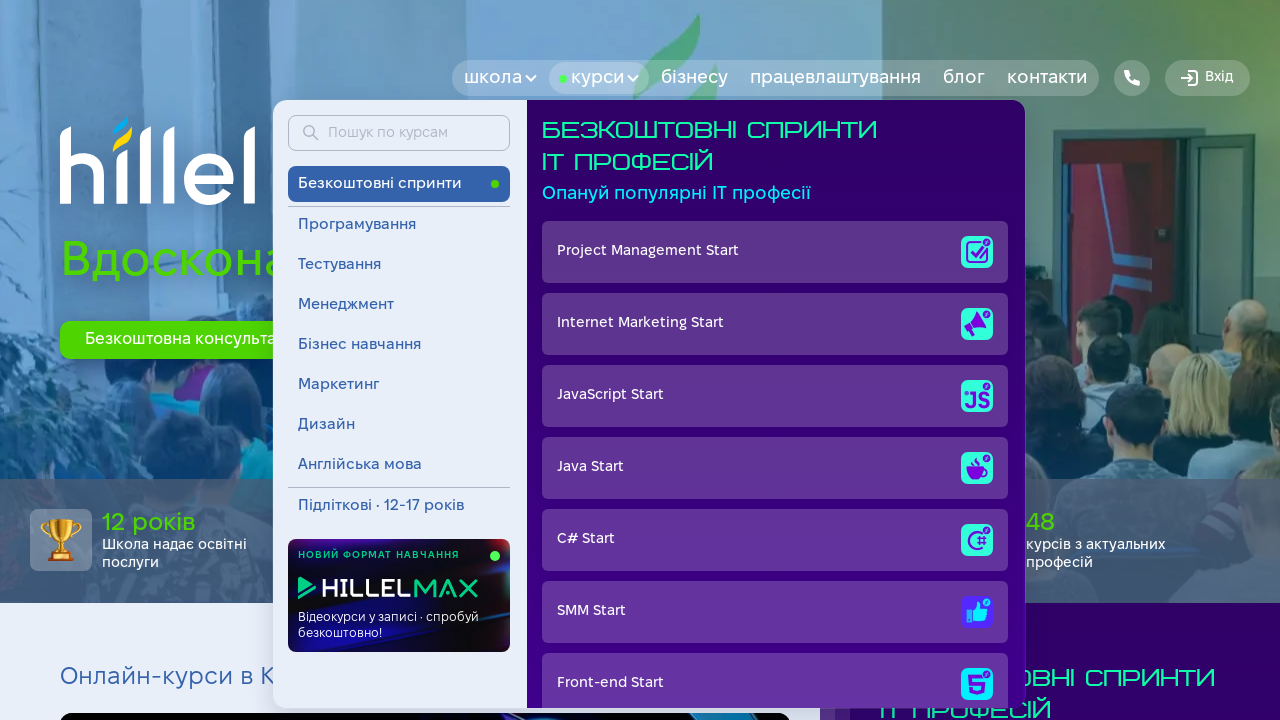

Selected programming category at (399, 225) on button[data-category='programming']
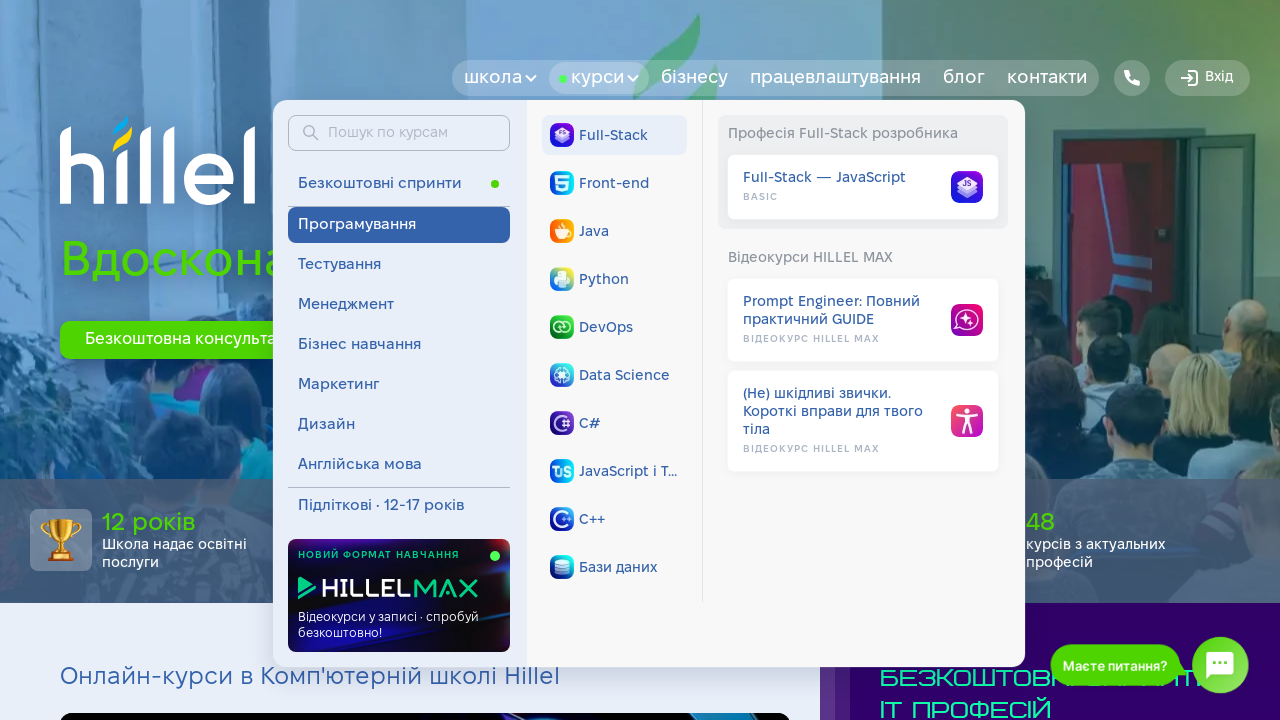

Selected front-end subcategory at (614, 183) on button[data-value='front-end']
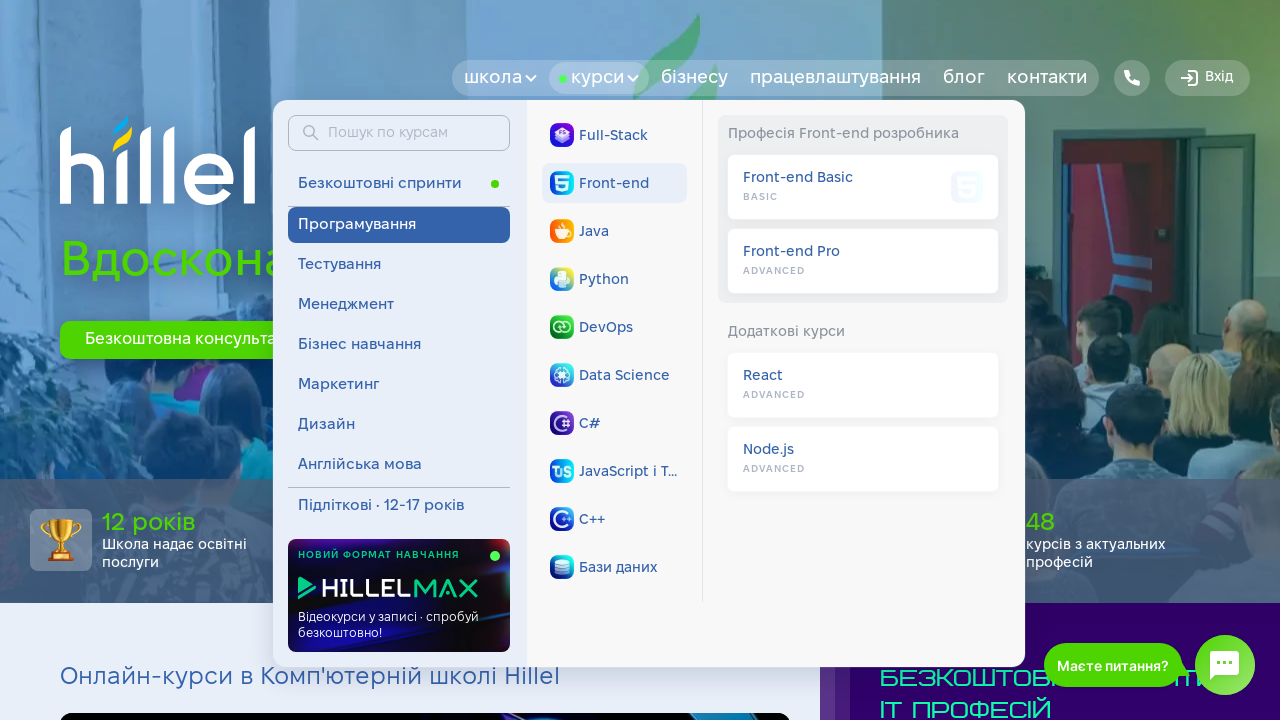

Clicked on the first front-end course in the list at (863, 187) on #block-202987 > div > ul > li:nth-child(1) > a
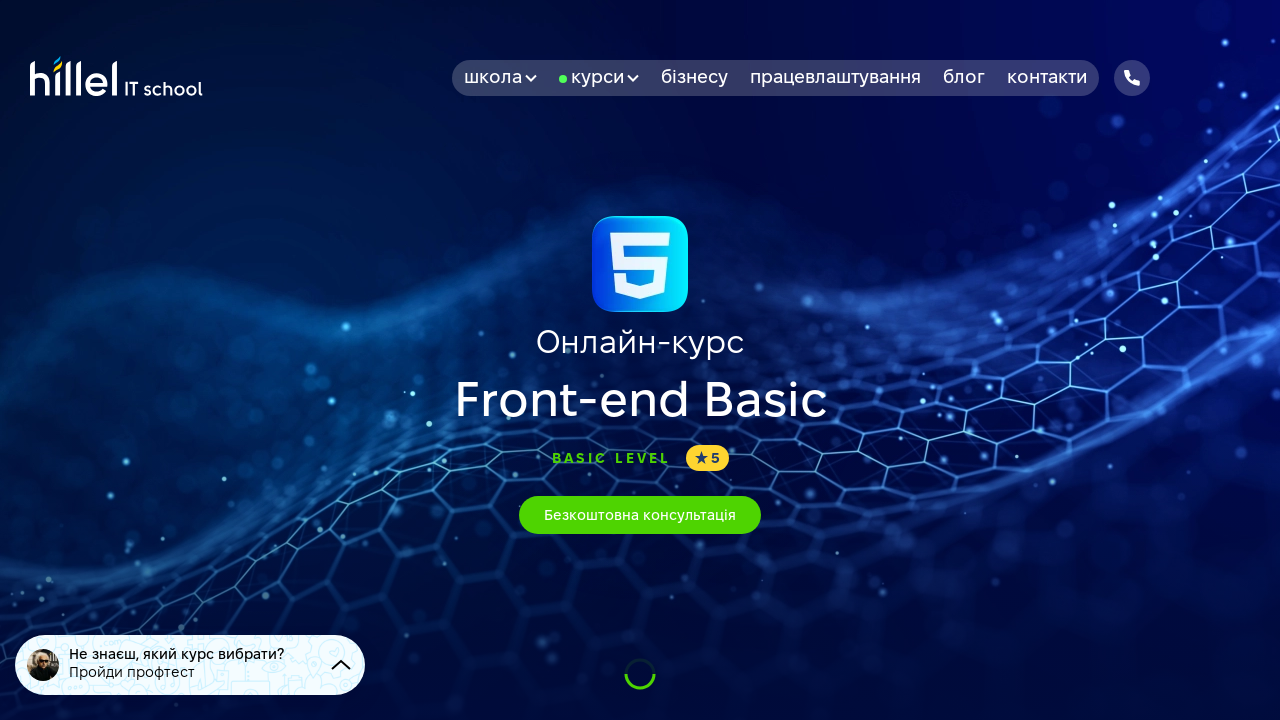

Scrolled to coaches section
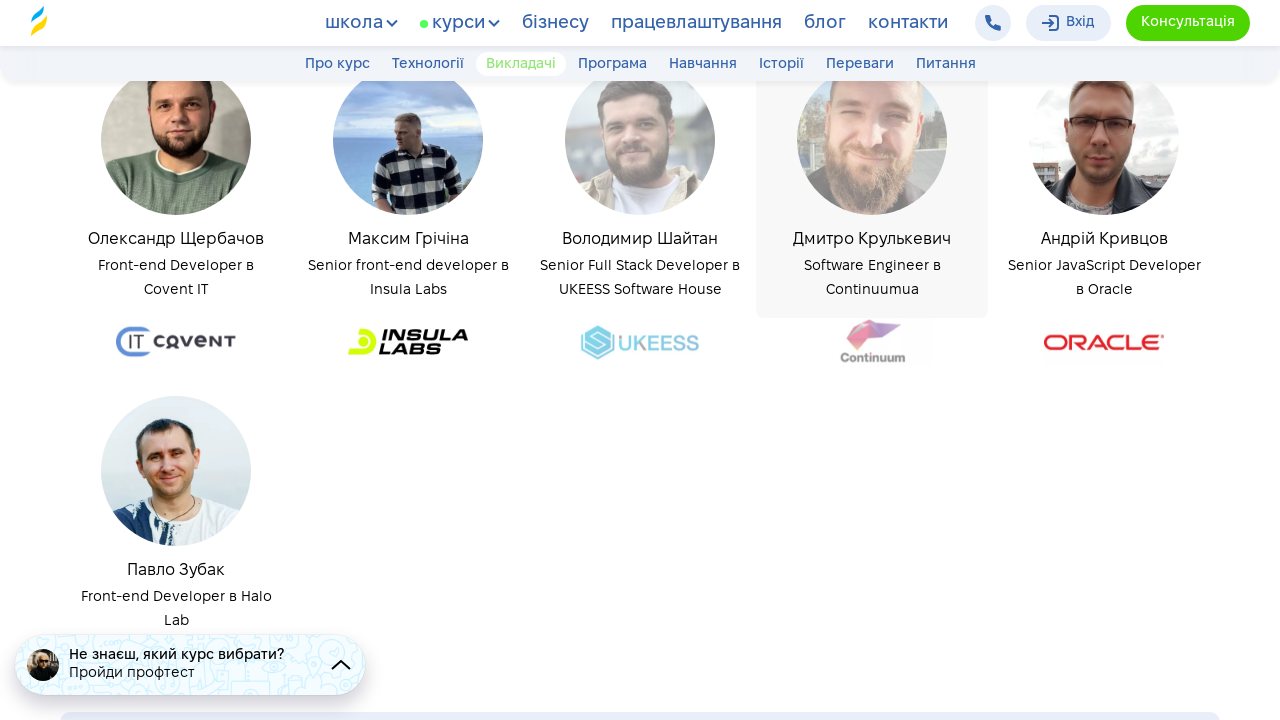

Coaches section loaded and became visible
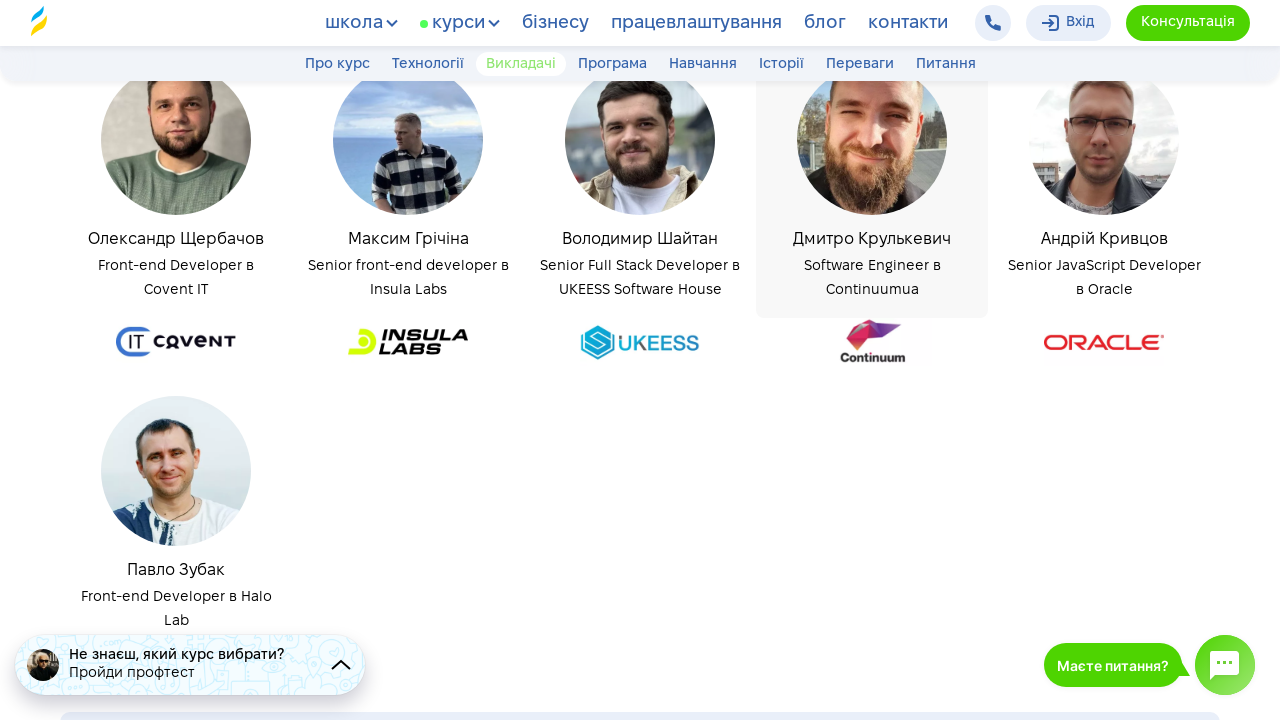

Retrieved all visible coach elements
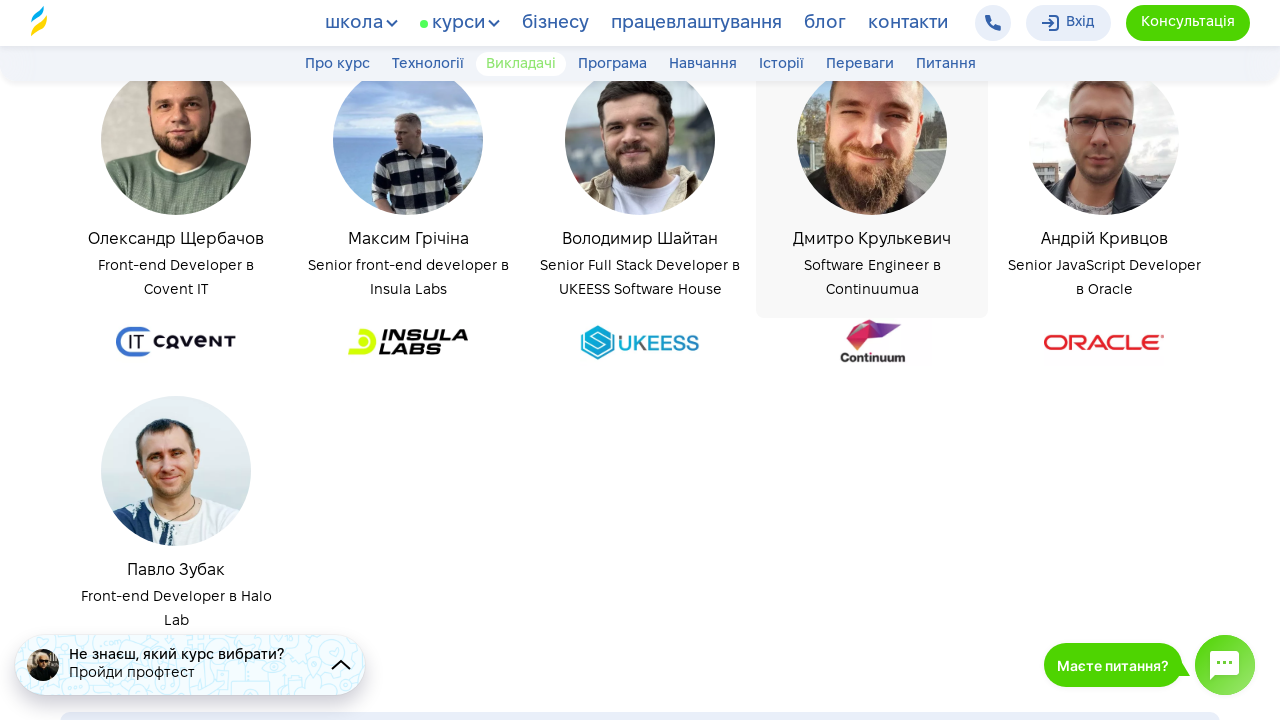

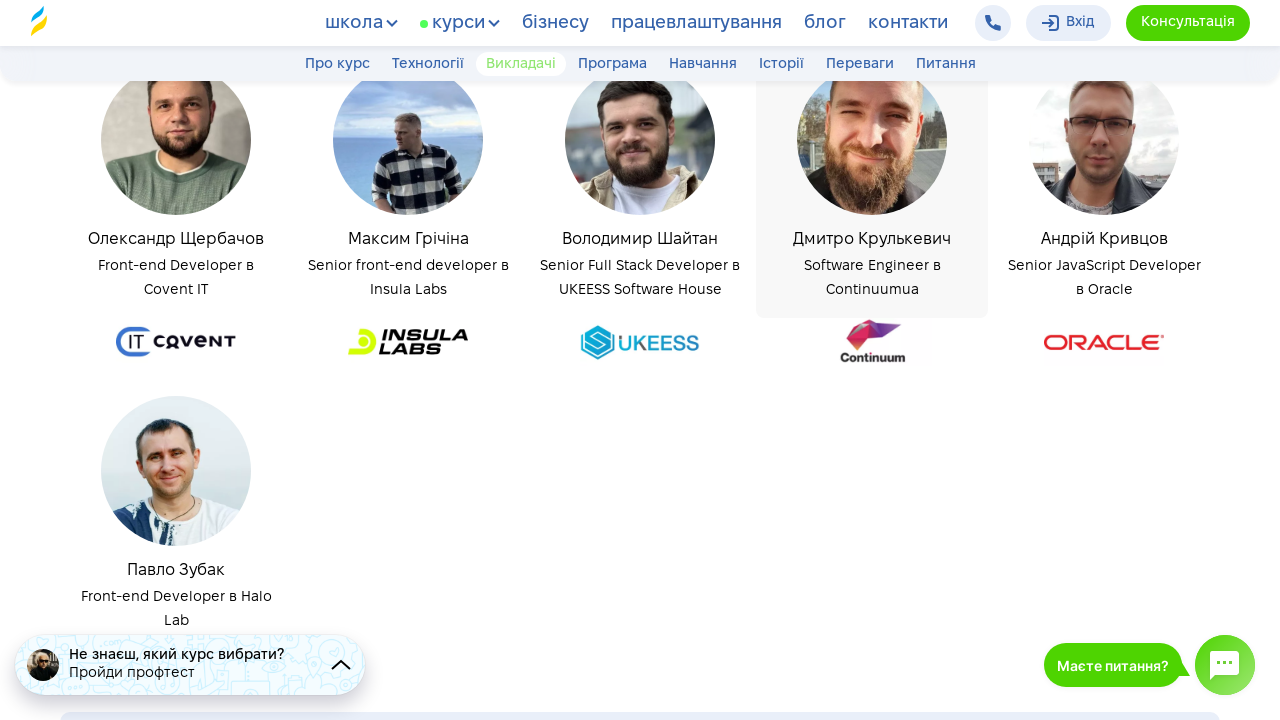